Tests iframe handling by switching focus to an embedded iframe, clicking on a lifetime access link, and extracting text content from within the iframe.

Starting URL: https://rahulshettyacademy.com/AutomationPractice/

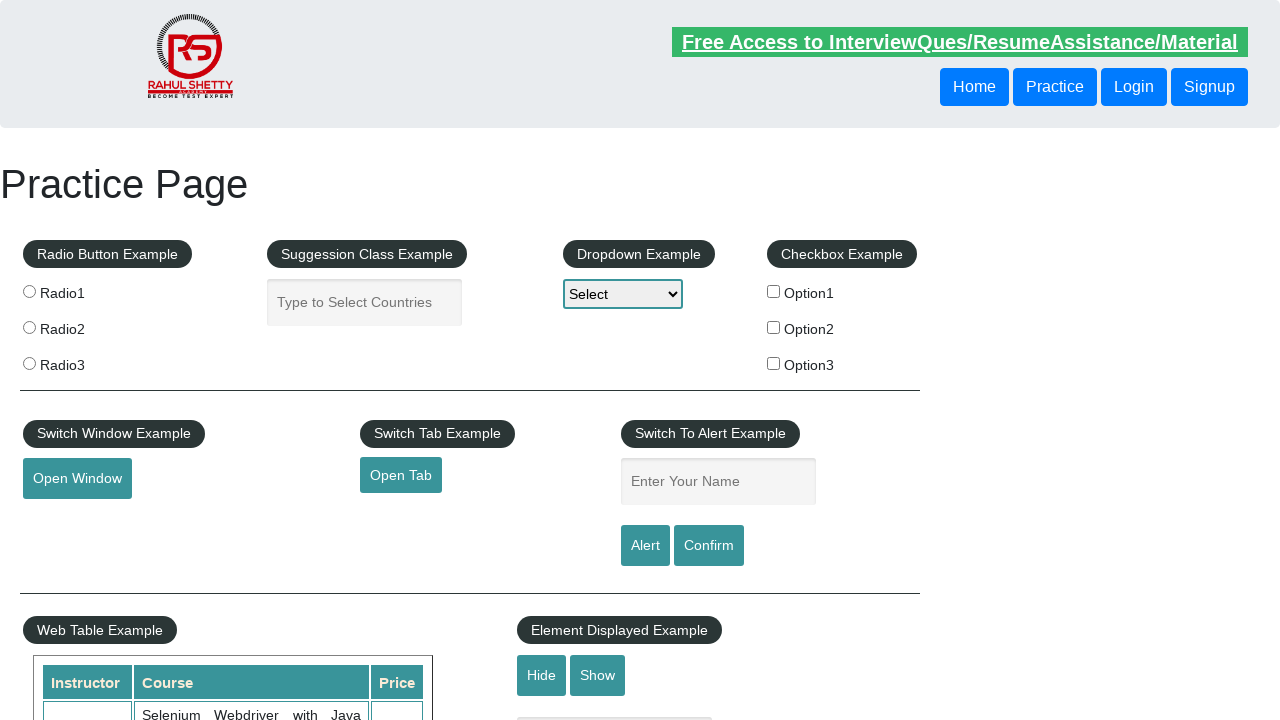

Located the courses iframe
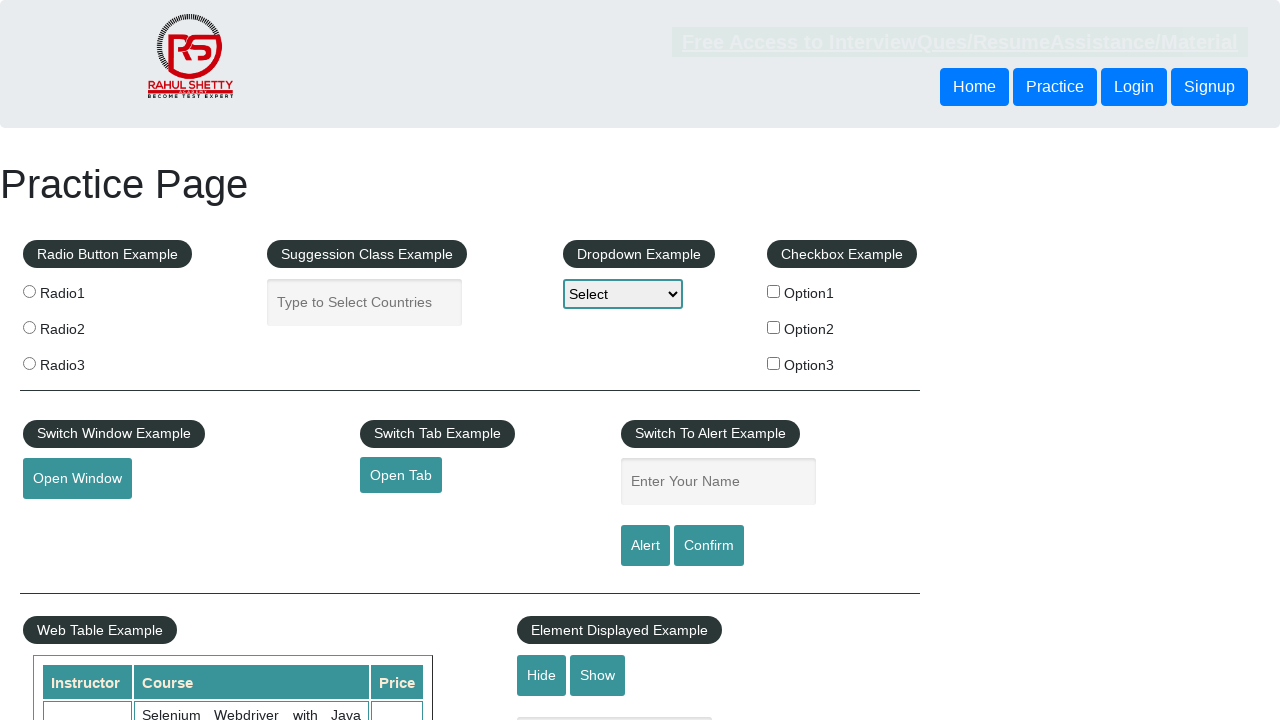

Clicked lifetime access link within iframe at (307, 360) on #courses-iframe >> nth=0 >> internal:control=enter-frame >> li a[href*='lifetime
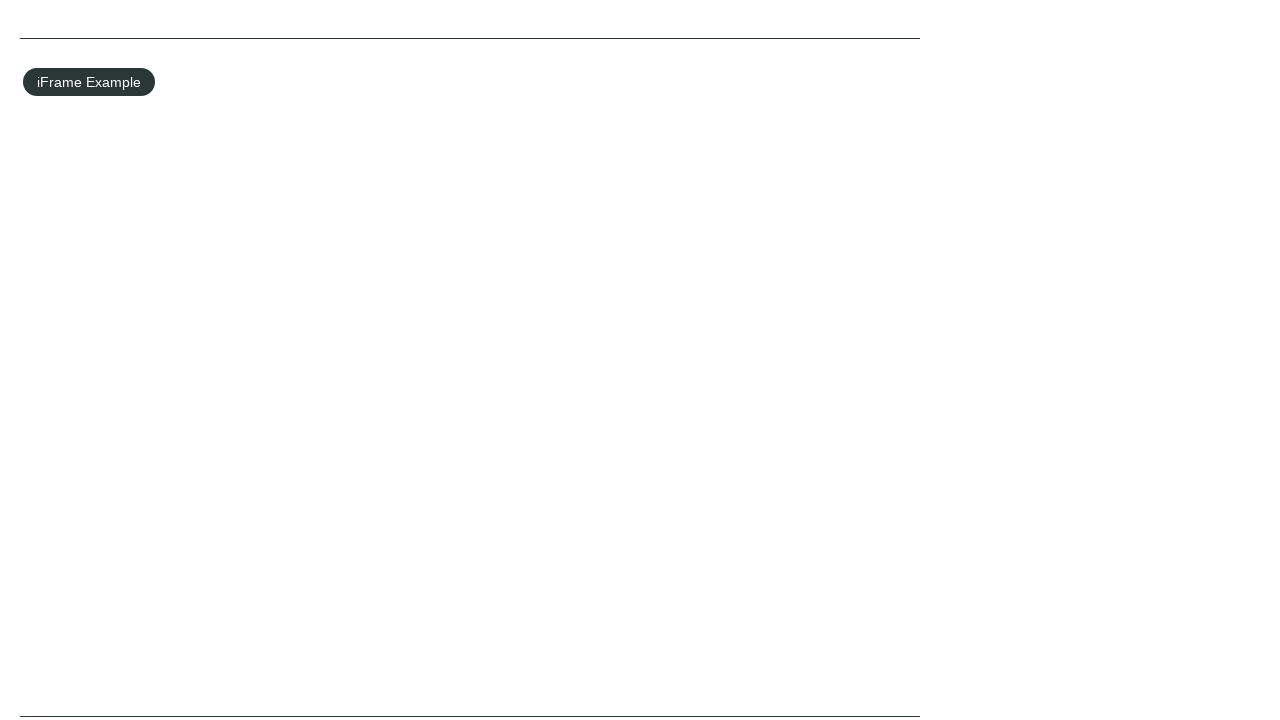

Subscriber text element appeared within iframe
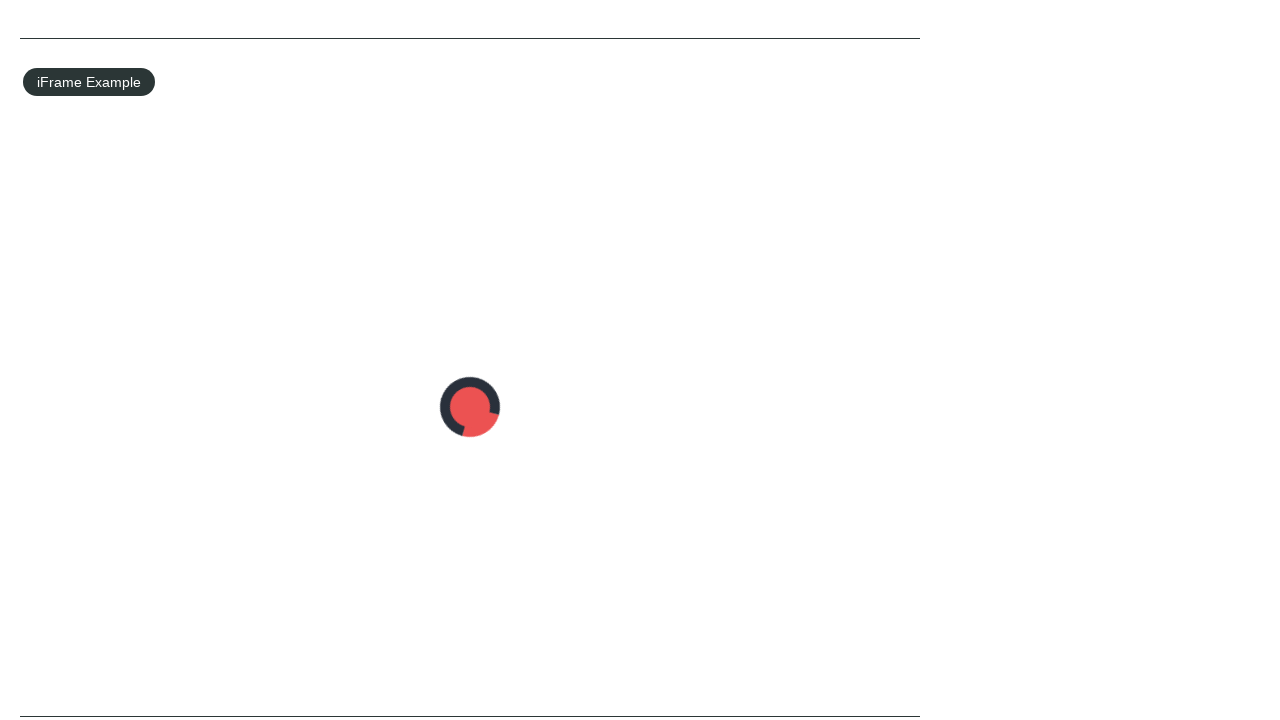

Extracted text content from subscriber element
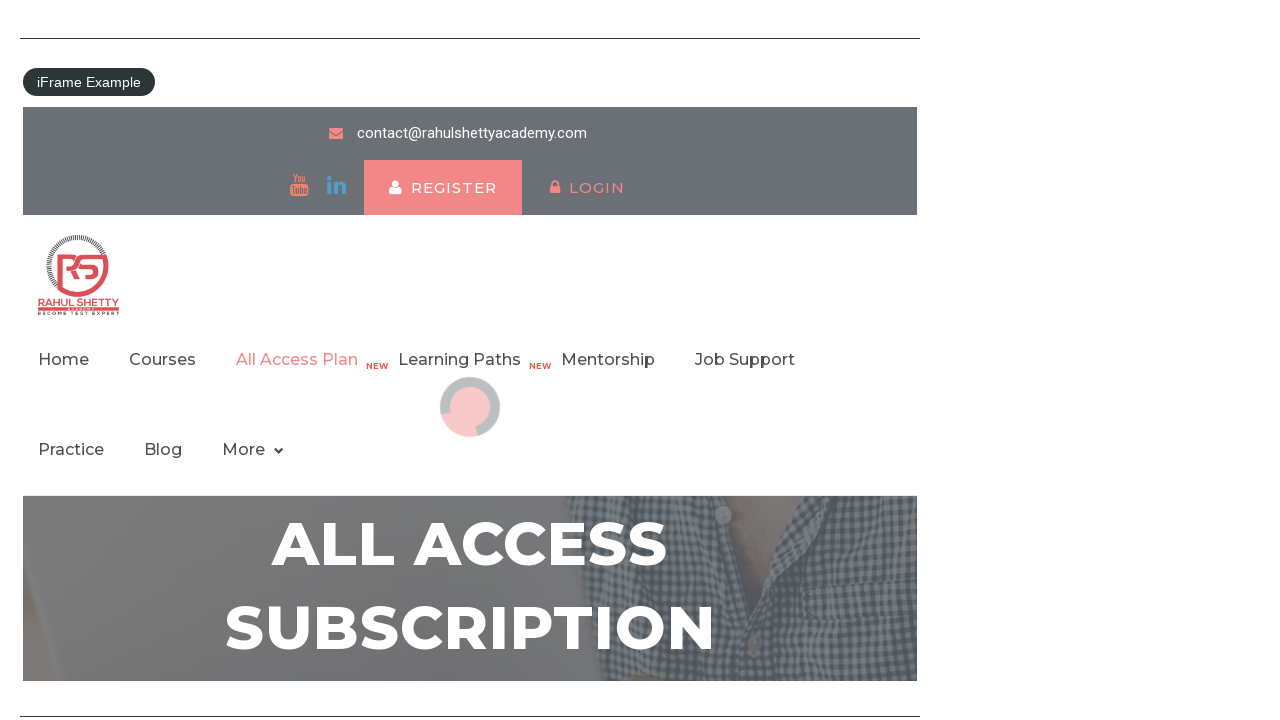

Extracted and logged subscriber count: 13,522
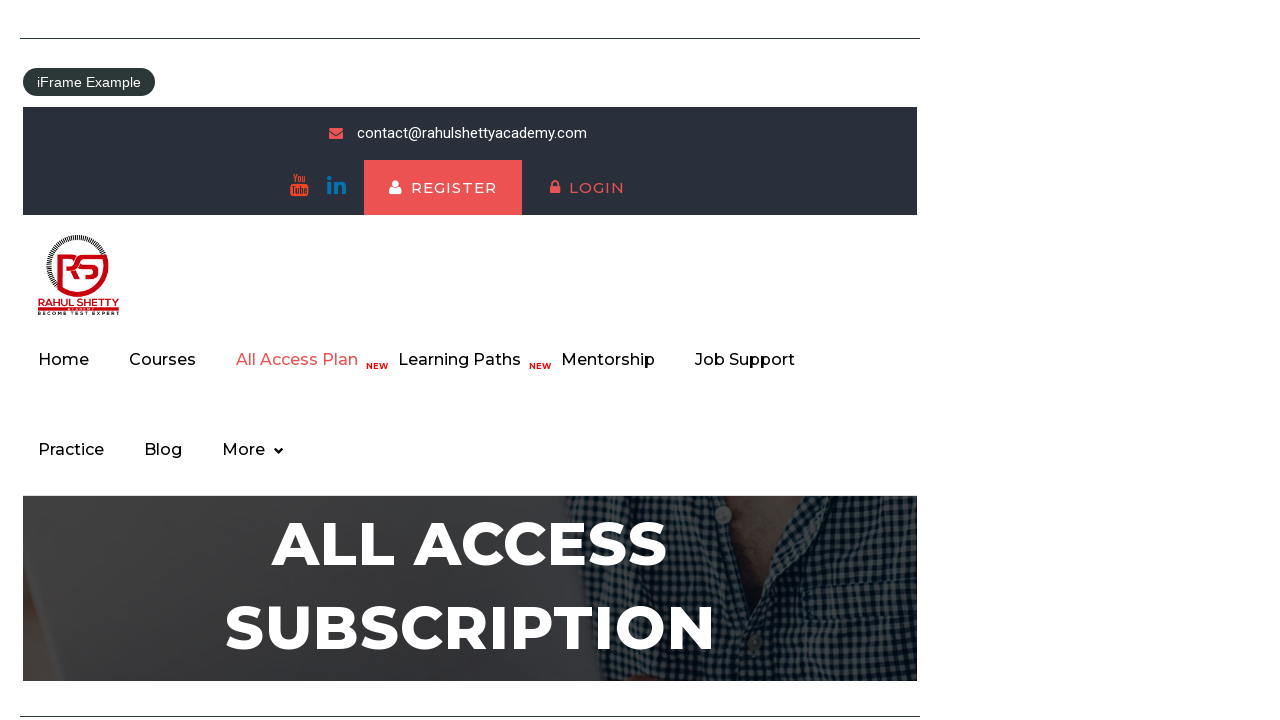

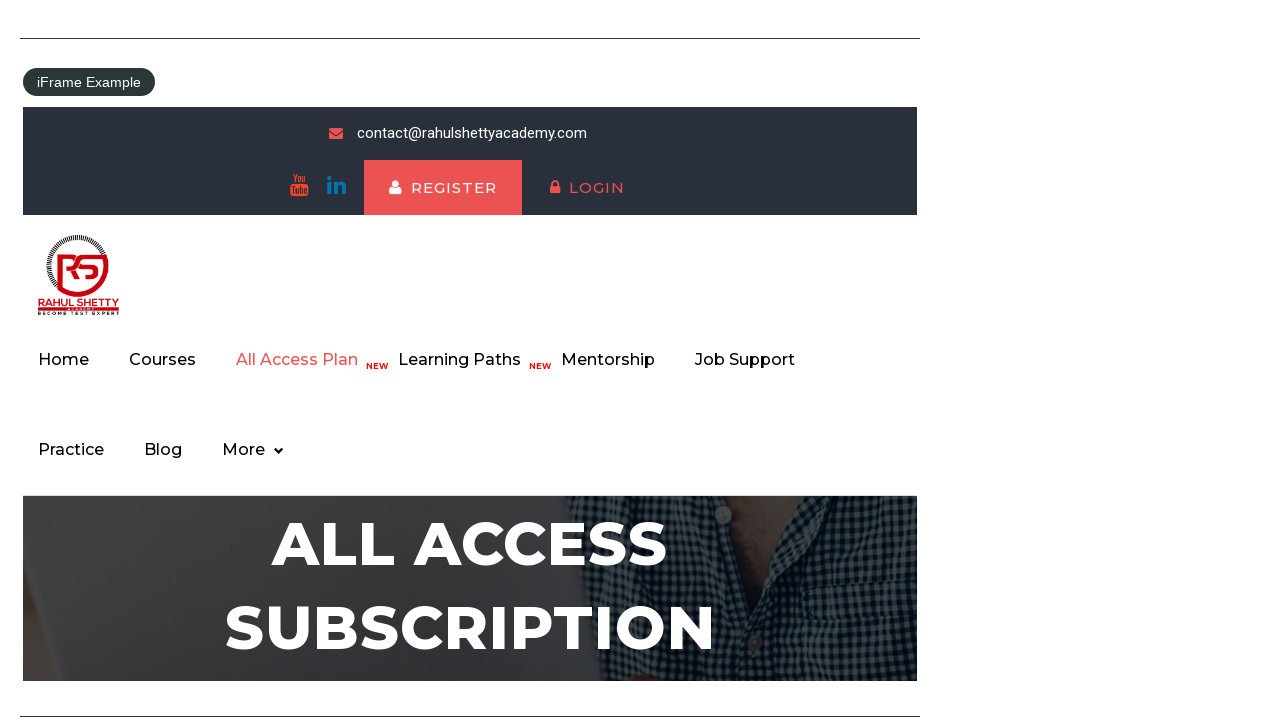